Navigates to W3Schools HTML tables tutorial page and verifies that the example table with customer data is displayed with its headers and cells.

Starting URL: https://www.w3schools.com/html/html_tables.asp

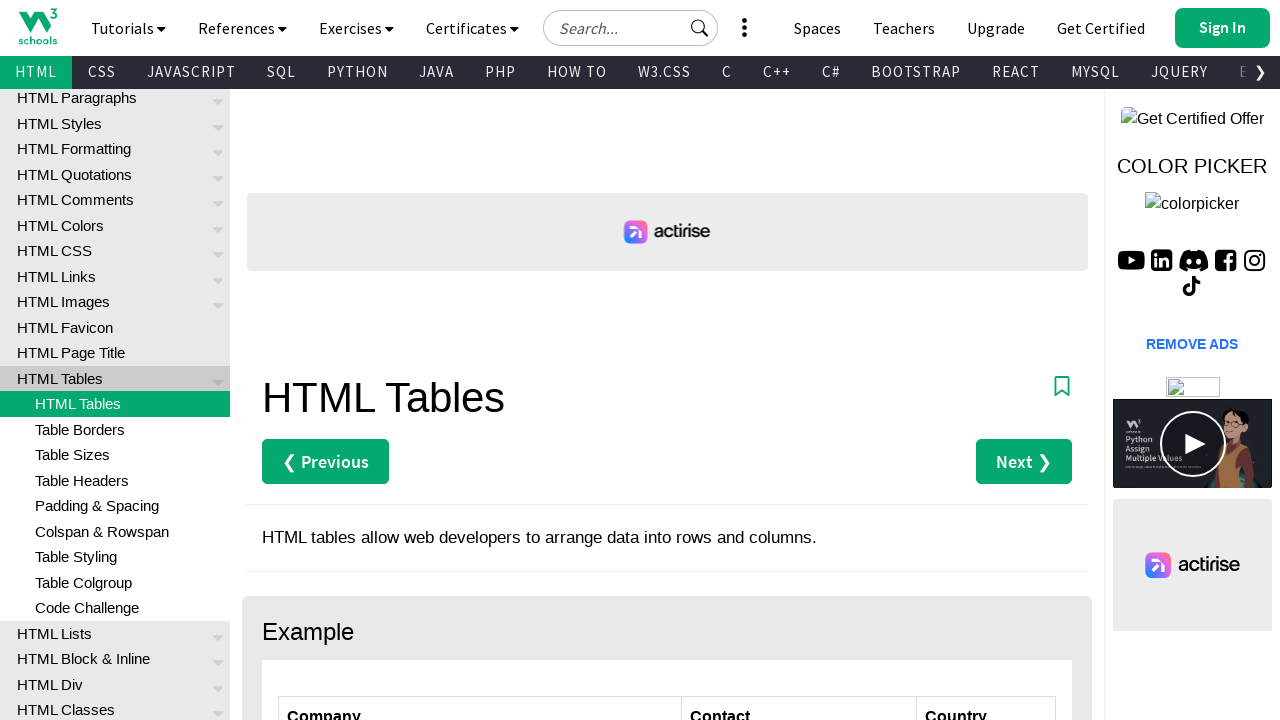

Navigated to W3Schools HTML tables tutorial page
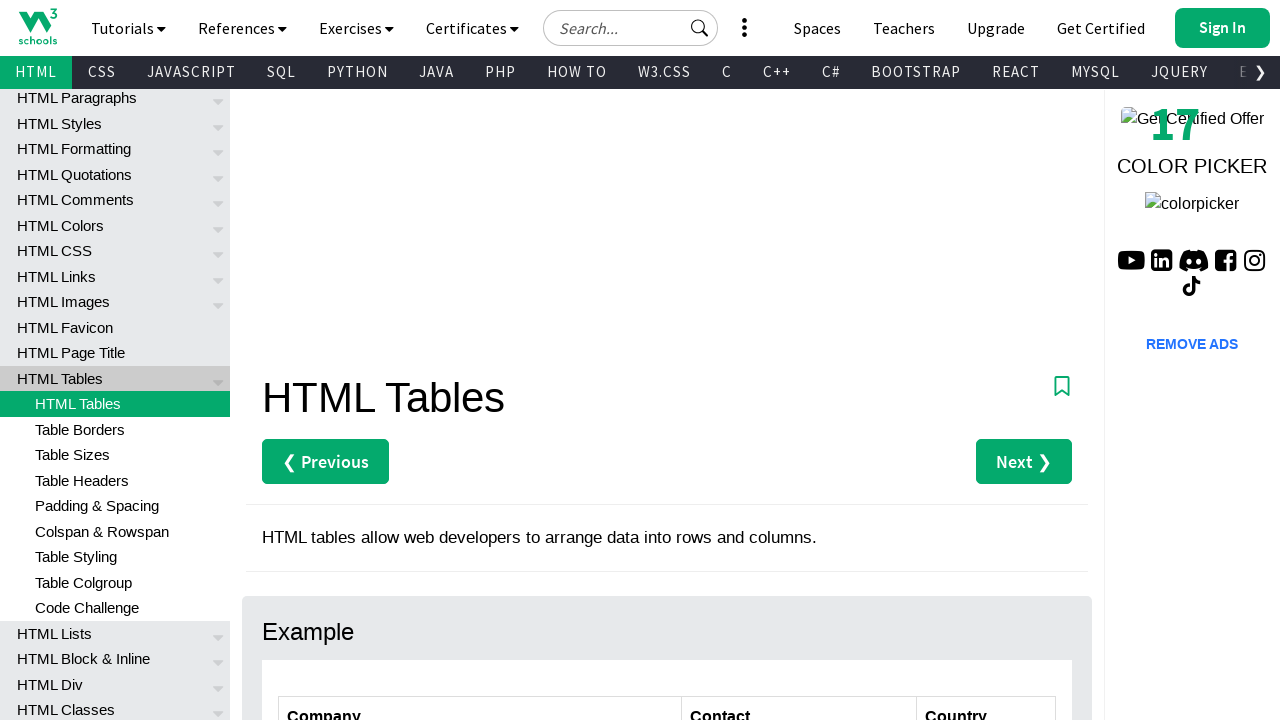

Customers table is now visible
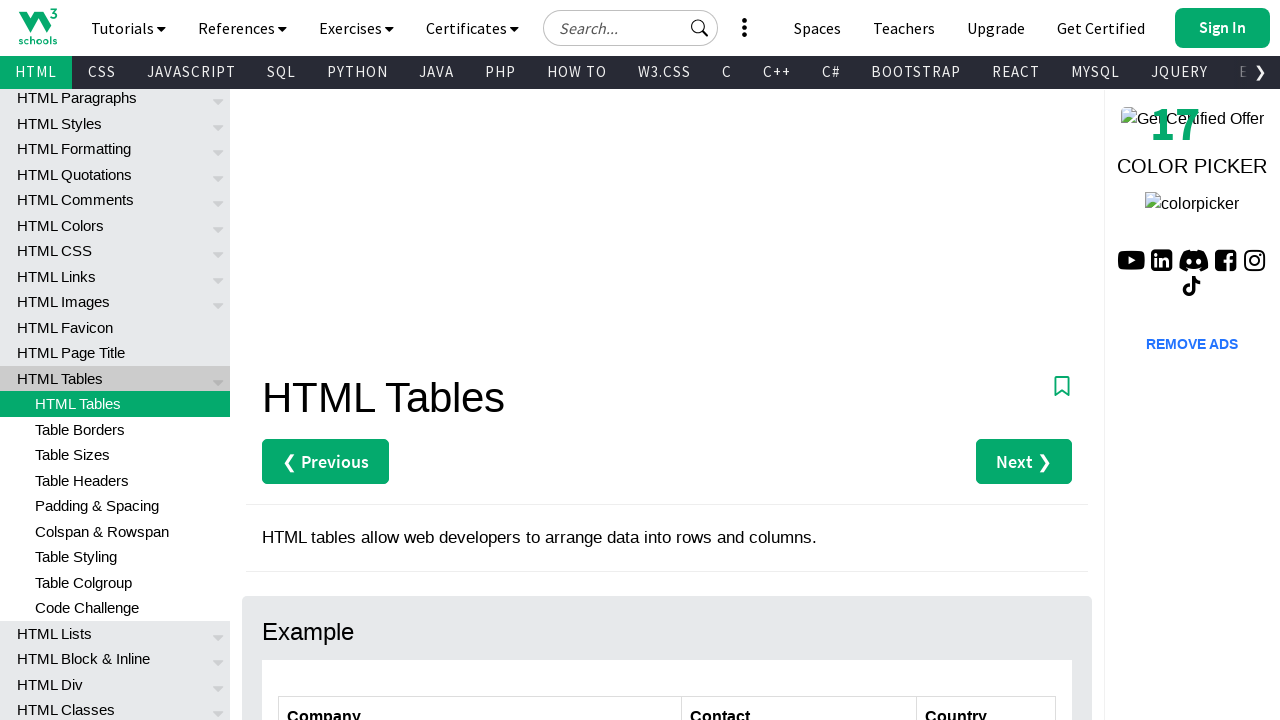

Table headers are present in the customers table
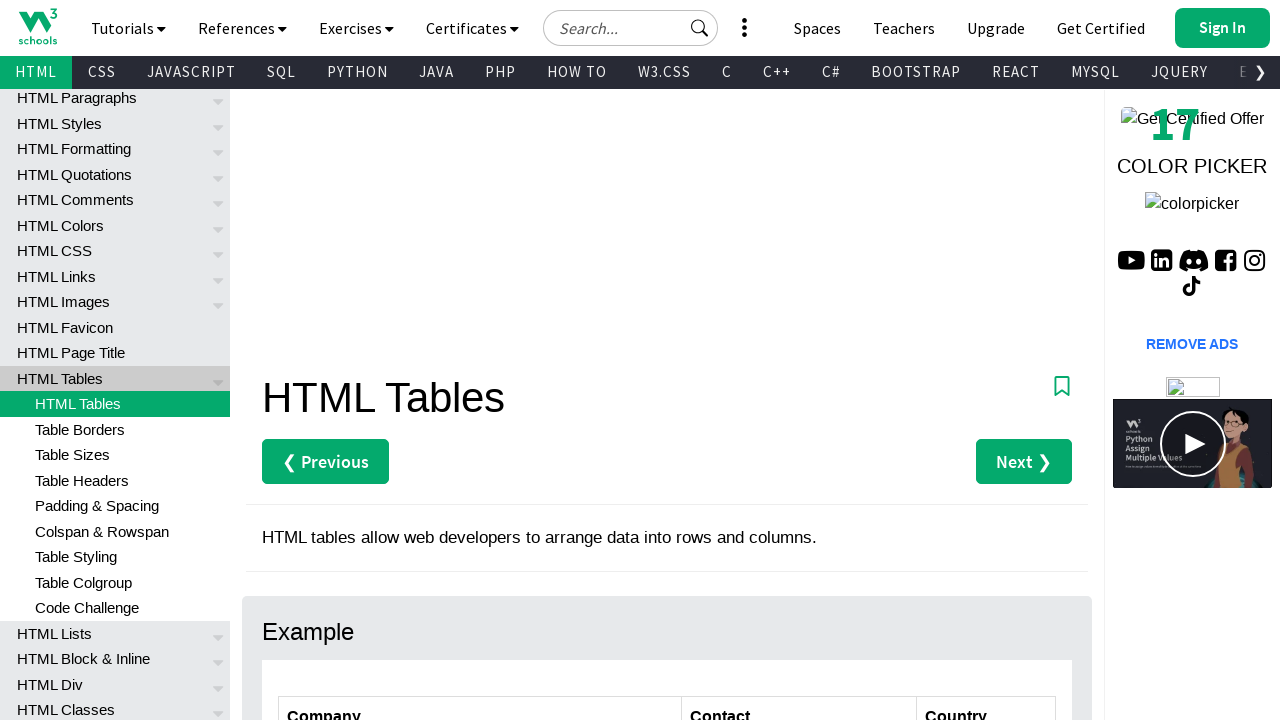

Table data cells are present in the customers table
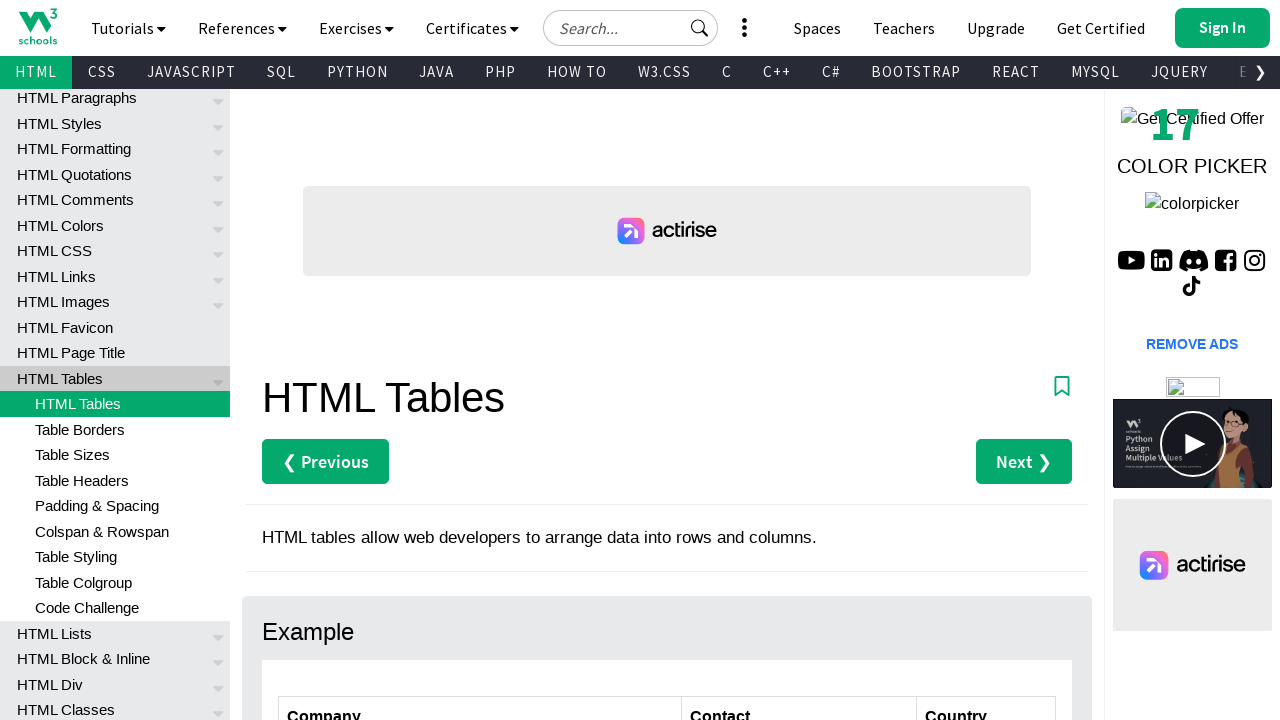

Table rows are present and first row is accessible
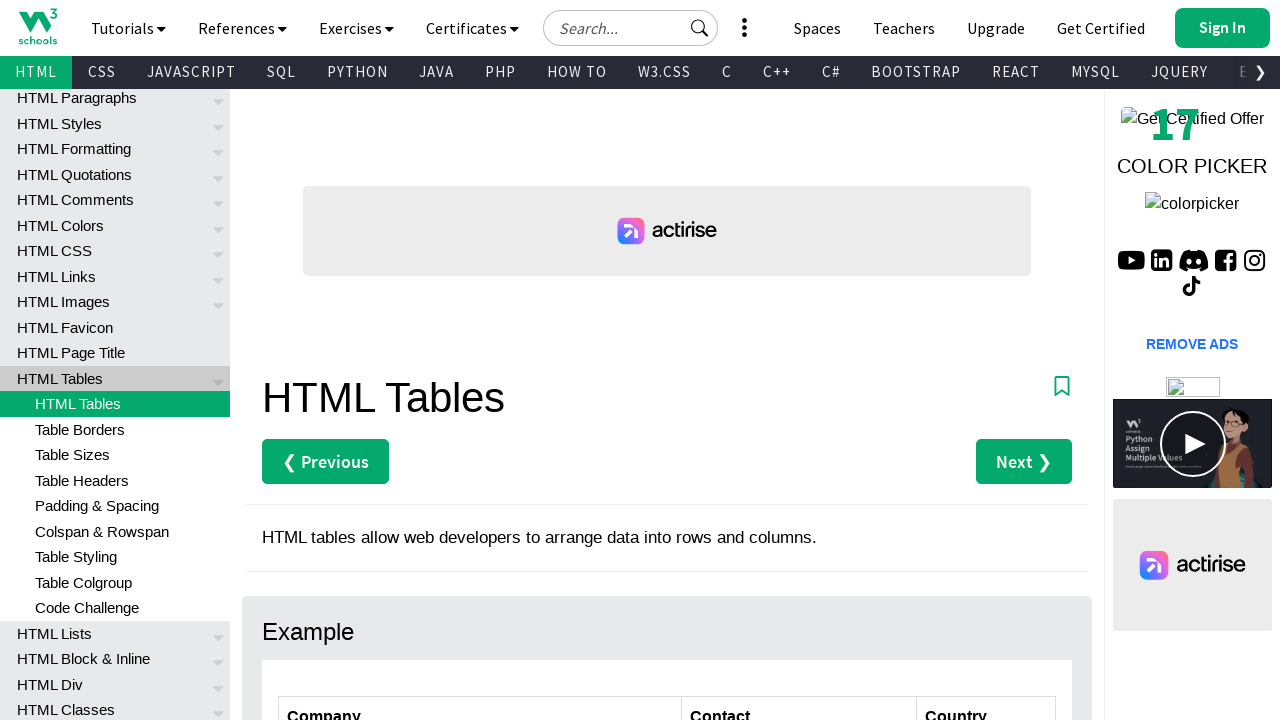

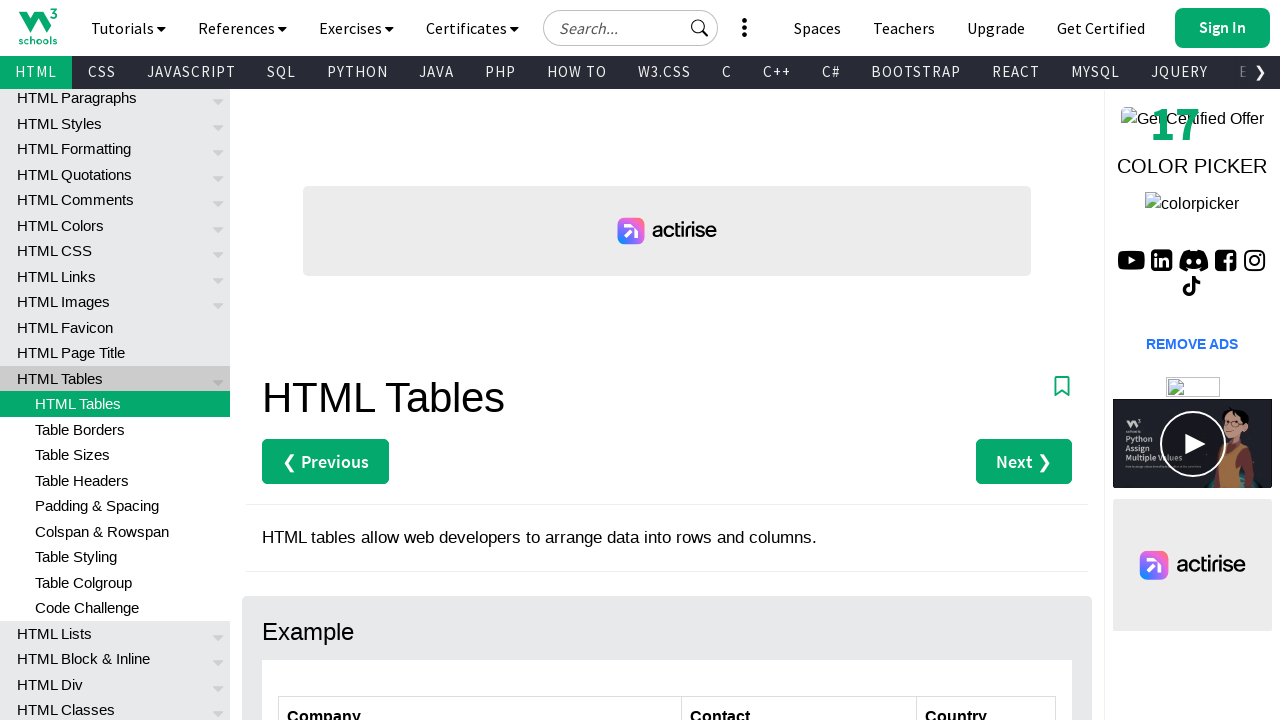